Tests multi-select combo box by selecting multiple sports and then deselecting one

Starting URL: https://wcaquino.me/selenium/componentes.html

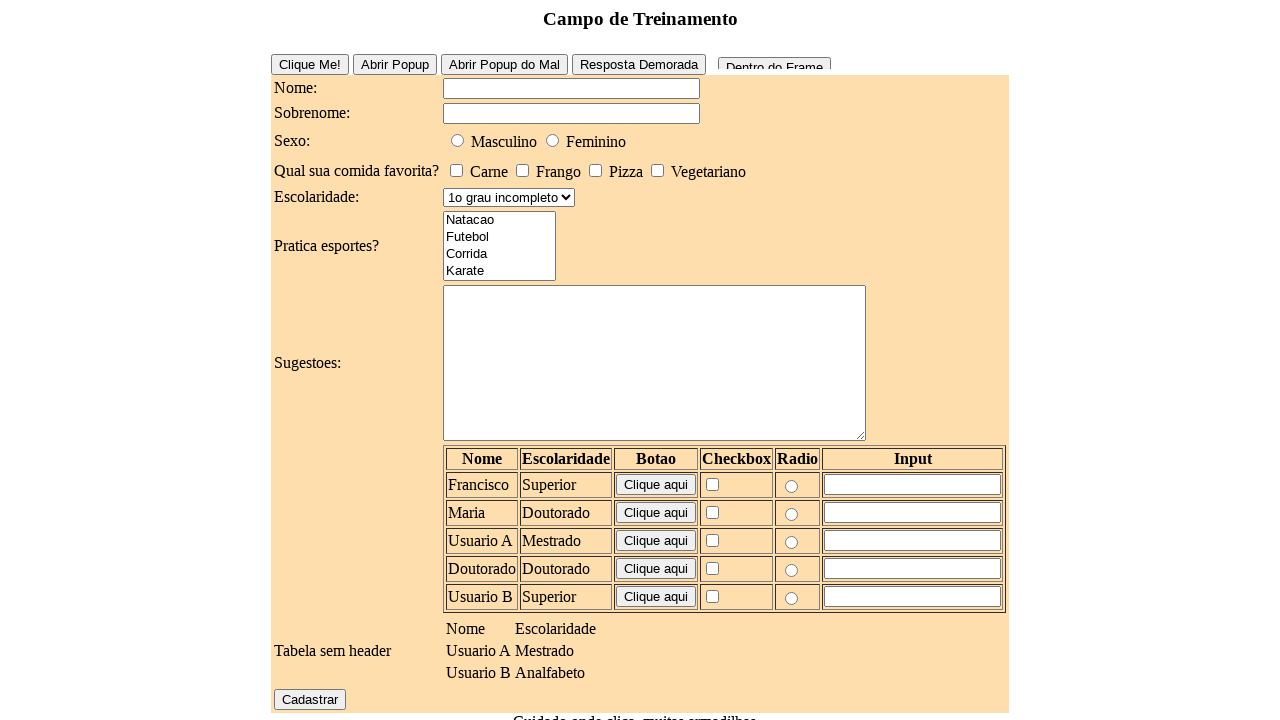

Navigated to componentes.html page
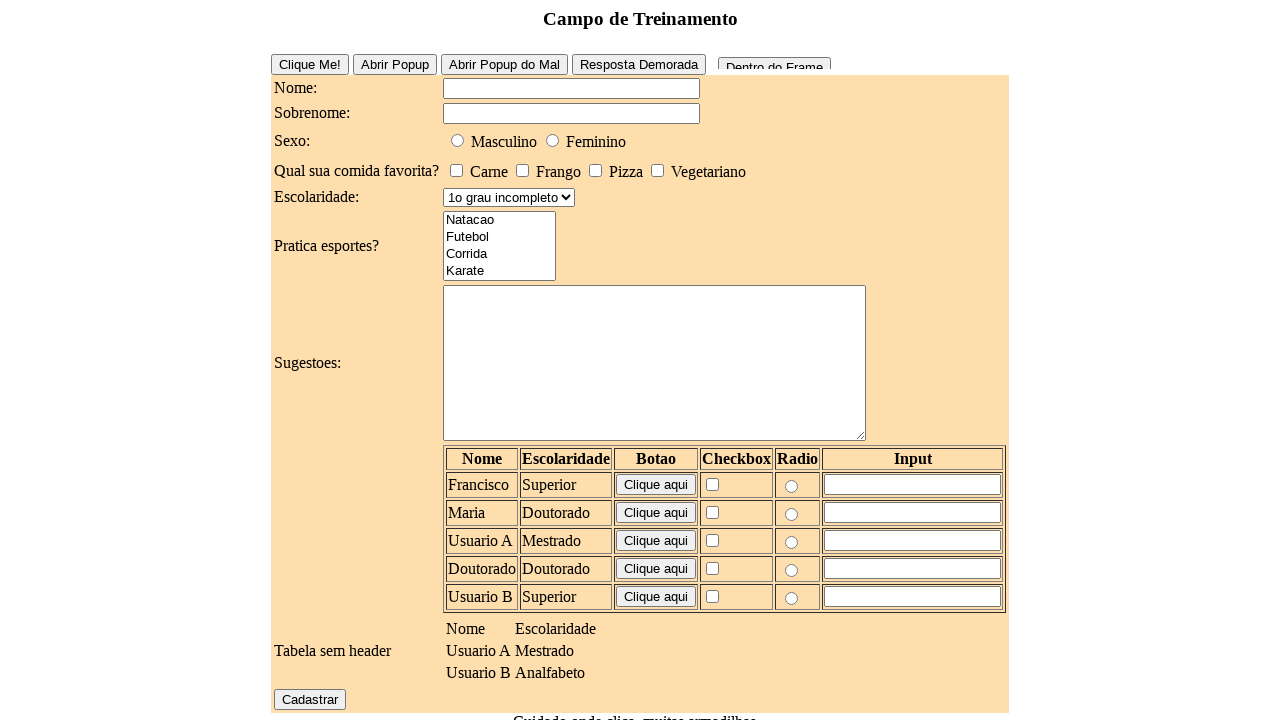

Selected 'Natacao' in multi-select combo box on #elementosForm\:esportes
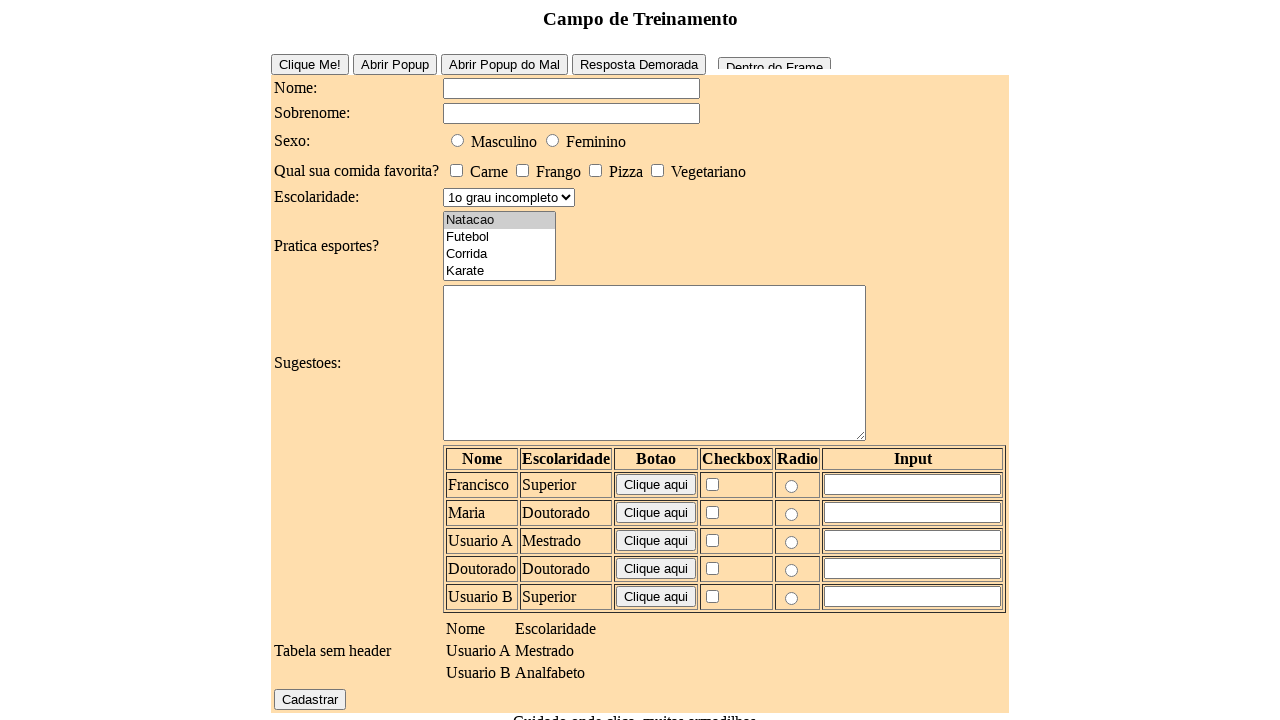

Selected 'Natacao' and 'Futebol' in multi-select combo box on #elementosForm\:esportes
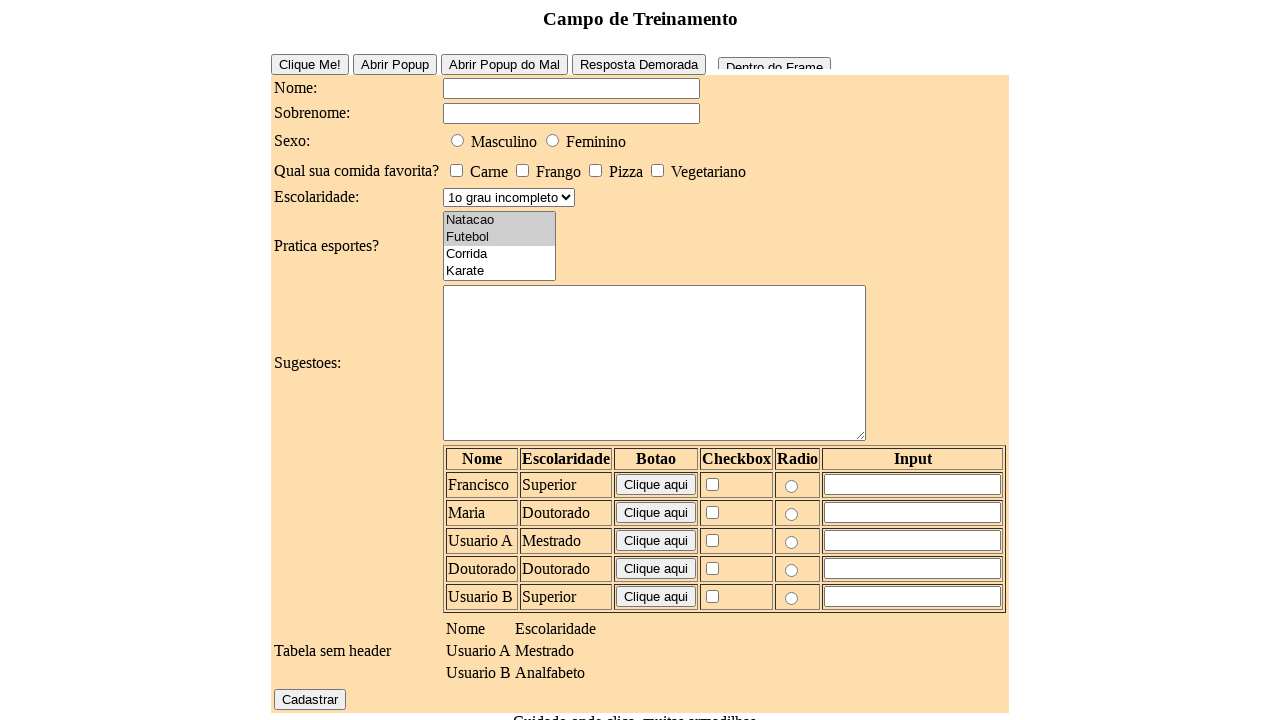

Selected 'Natacao', 'Futebol', and 'Corrida' in multi-select combo box on #elementosForm\:esportes
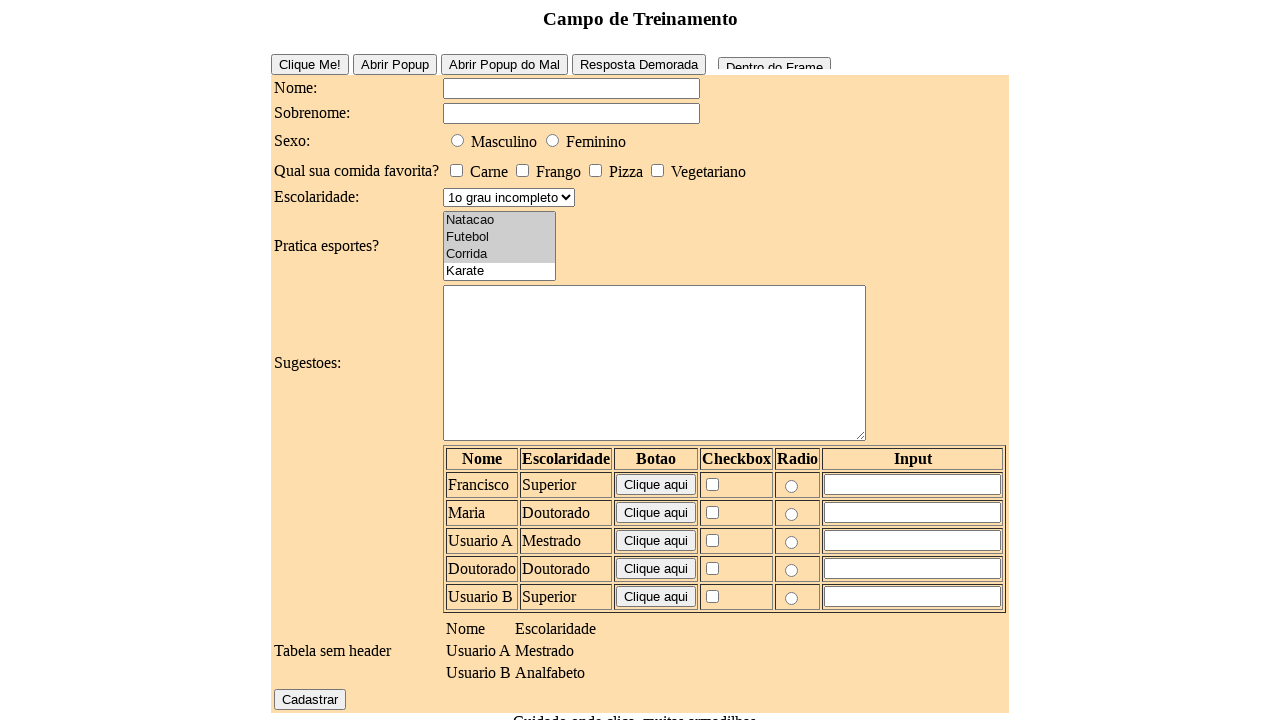

Deselected 'Corrida' - now only 'Natacao' and 'Futebol' are selected on #elementosForm\:esportes
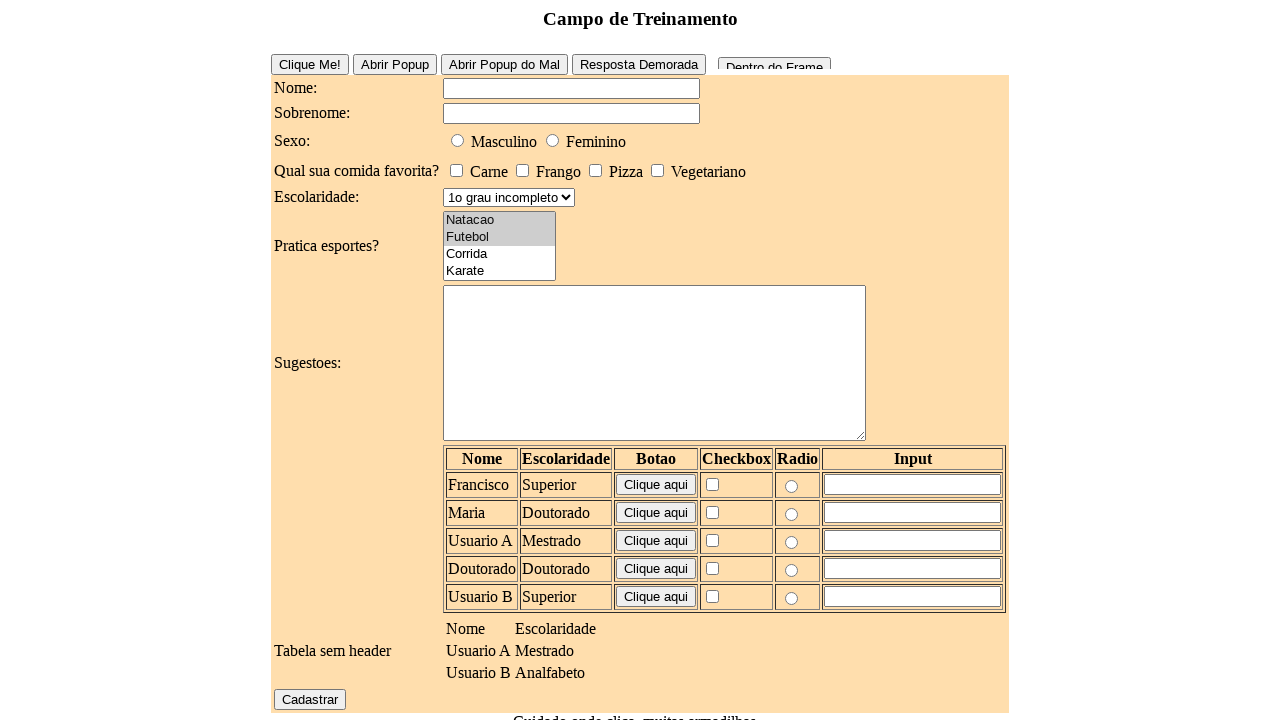

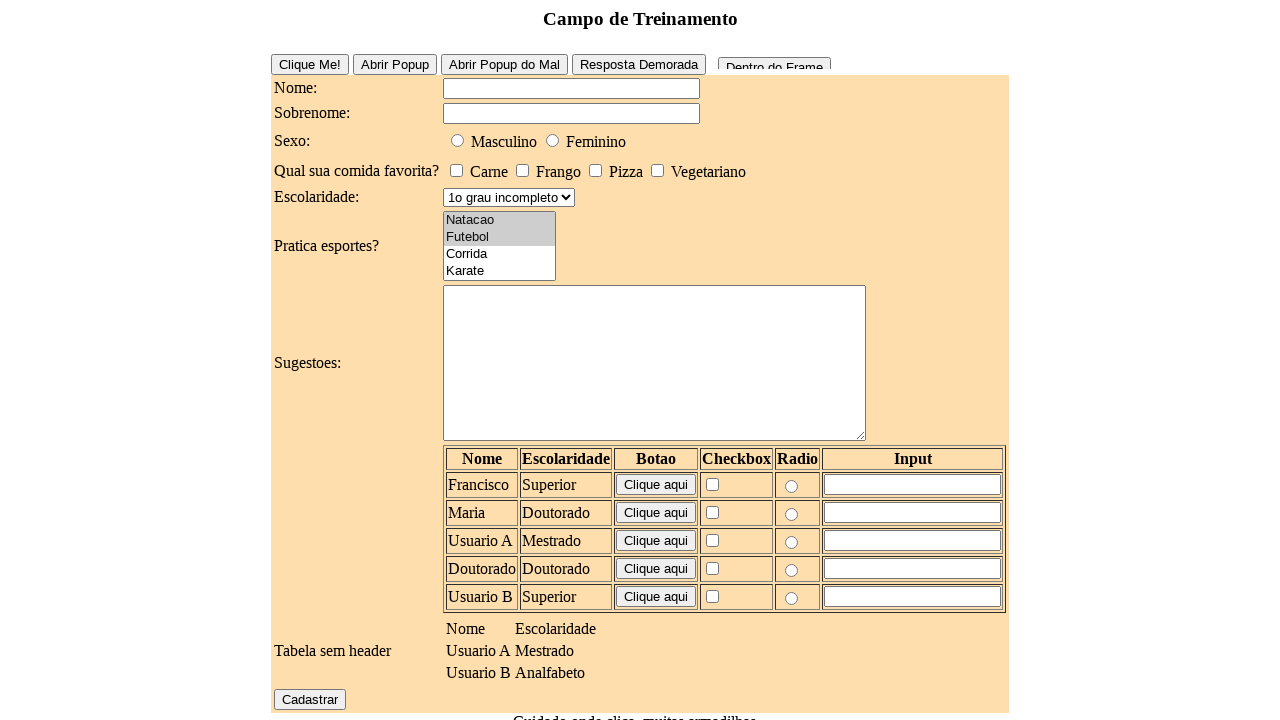